Tests the GPS coordinates lookup functionality by entering a street address and clicking the button to obtain coordinates, then waiting for the latitude and longitude fields to be populated.

Starting URL: https://www.coordenadas-gps.com/

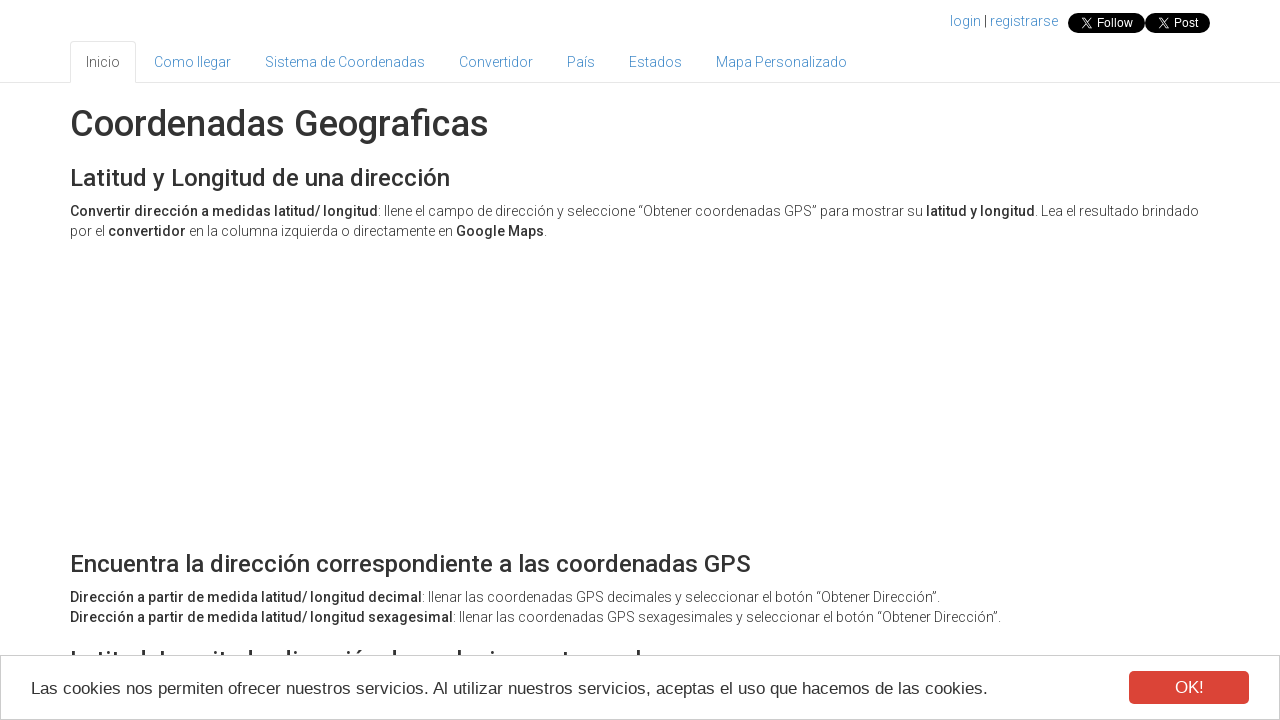

Address input field loaded and ready
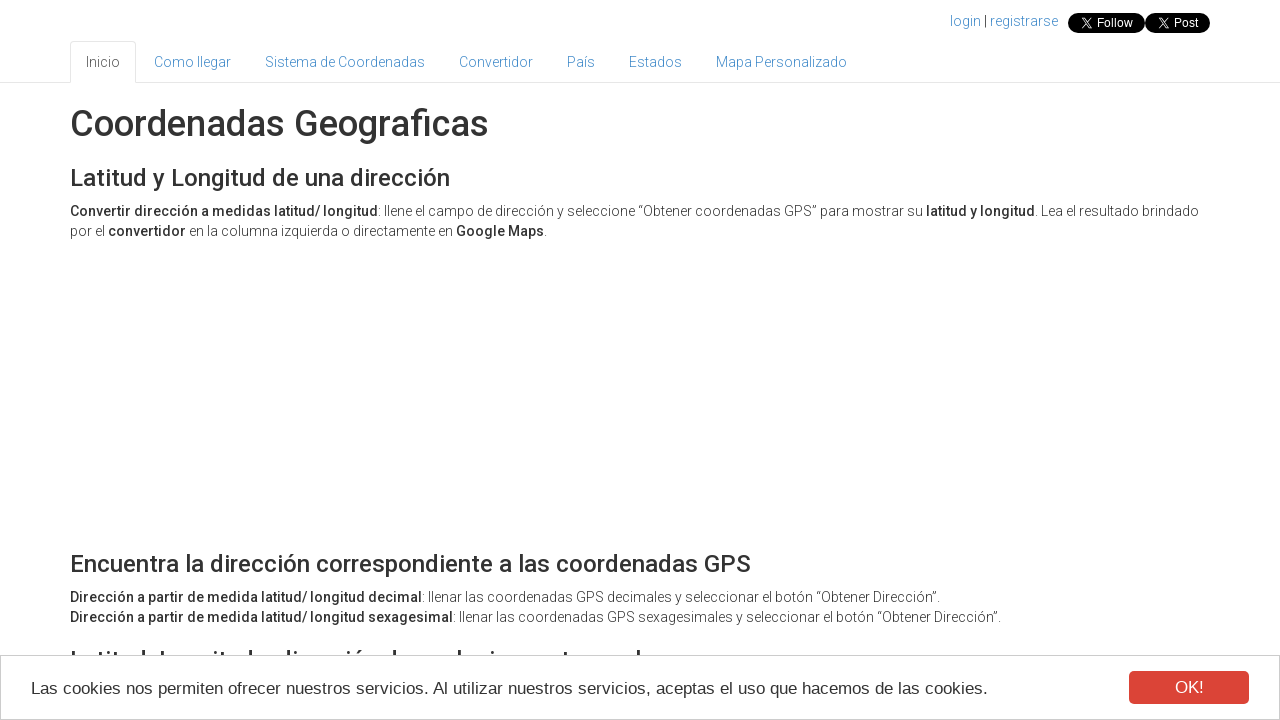

Filled address field with 'CARRER JUAN XXIII 2' on #address
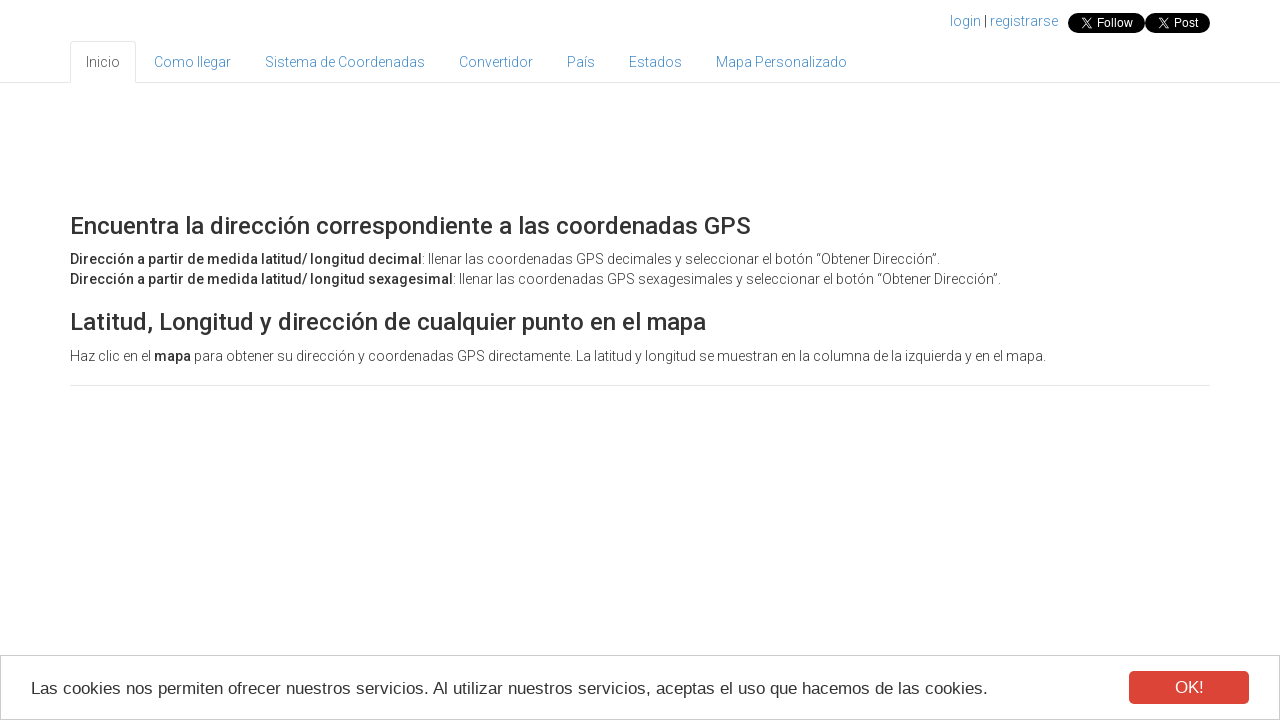

Clicked 'Obtener Coordenadas GPS' button to lookup GPS coordinates at (266, 361) on xpath=//button[contains(text(), 'Obtener Coordenadas GPS')]
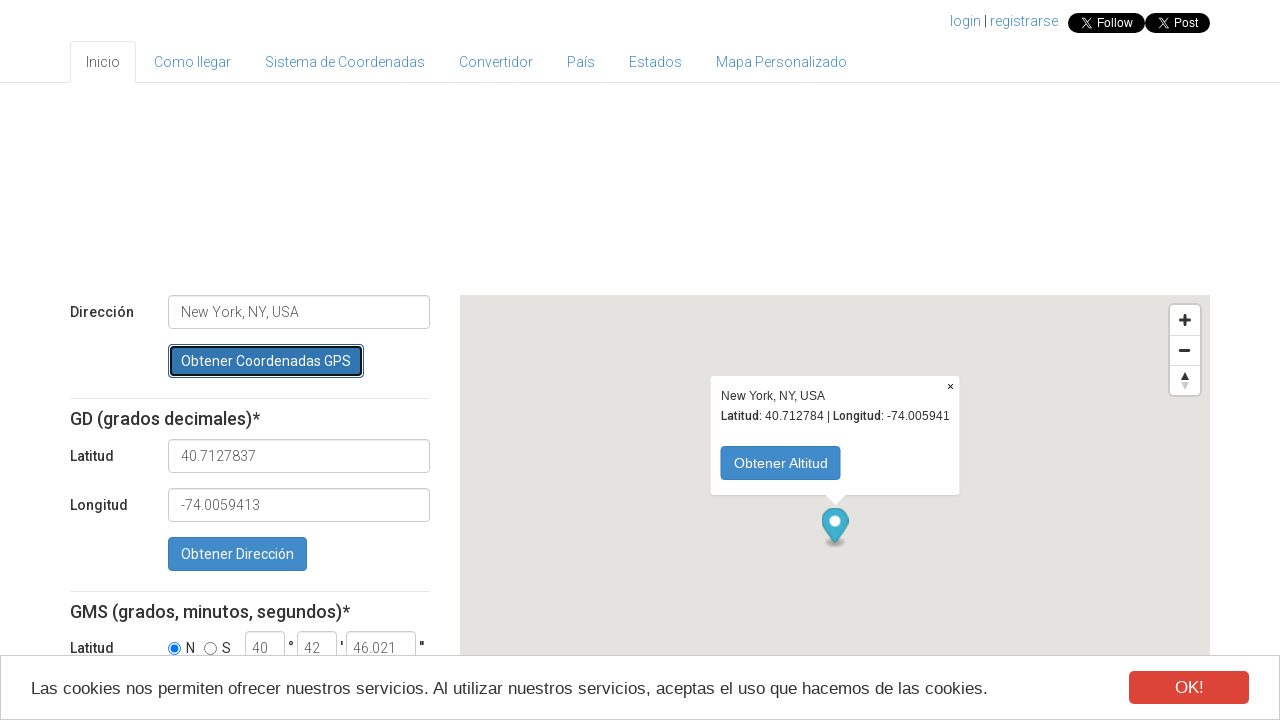

Latitude field populated with GPS coordinate value
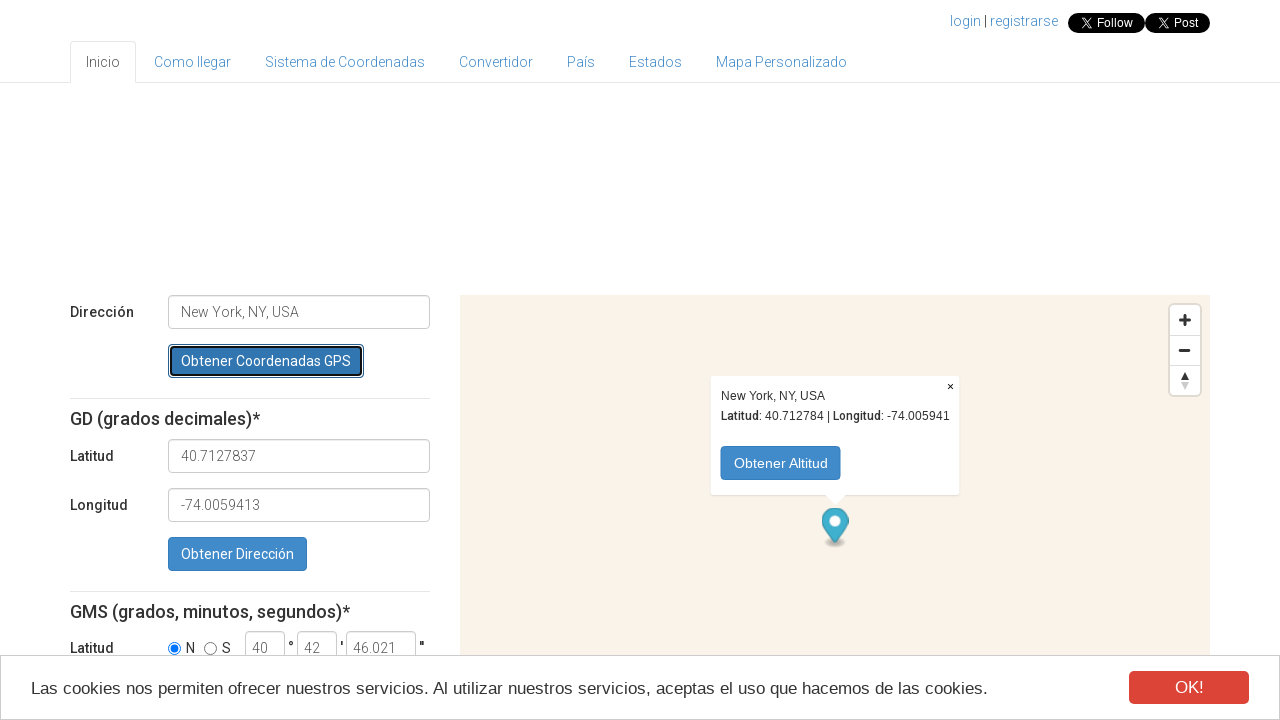

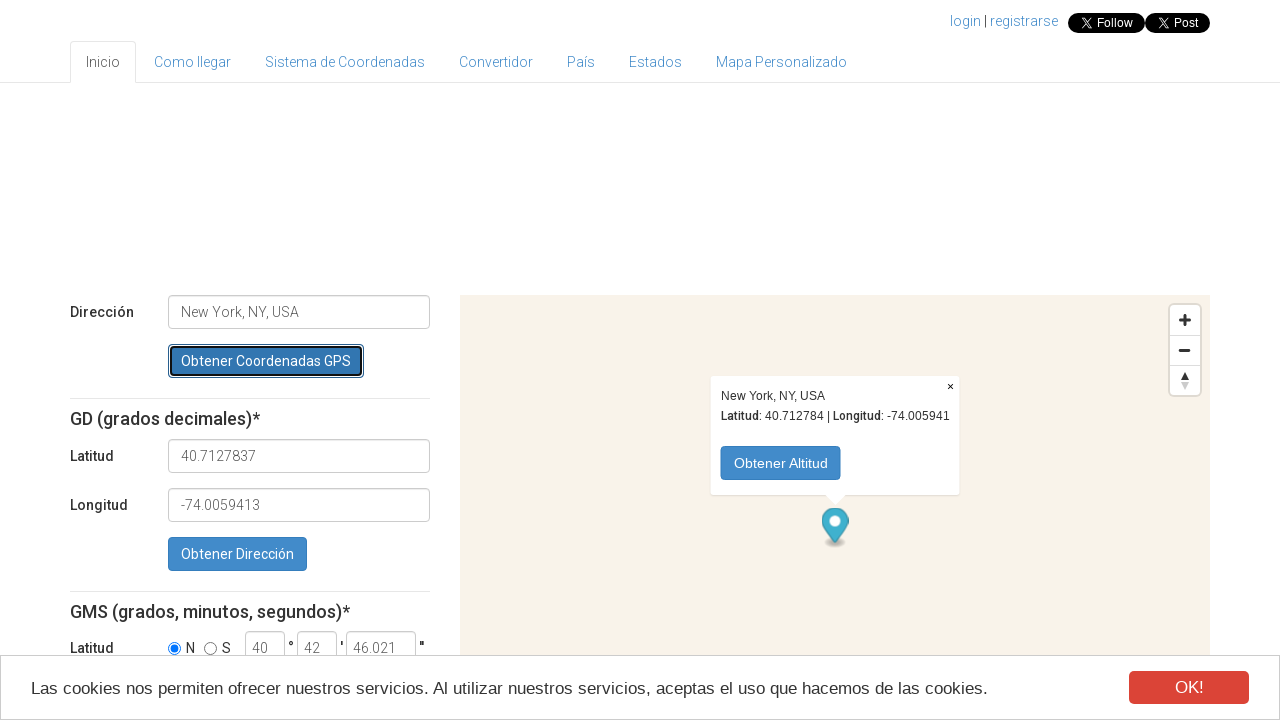